Tests jQuery UI datepicker functionality by opening the date picker and navigating through months until reaching September, then the test can select a date.

Starting URL: https://jqueryui.com/datepicker/

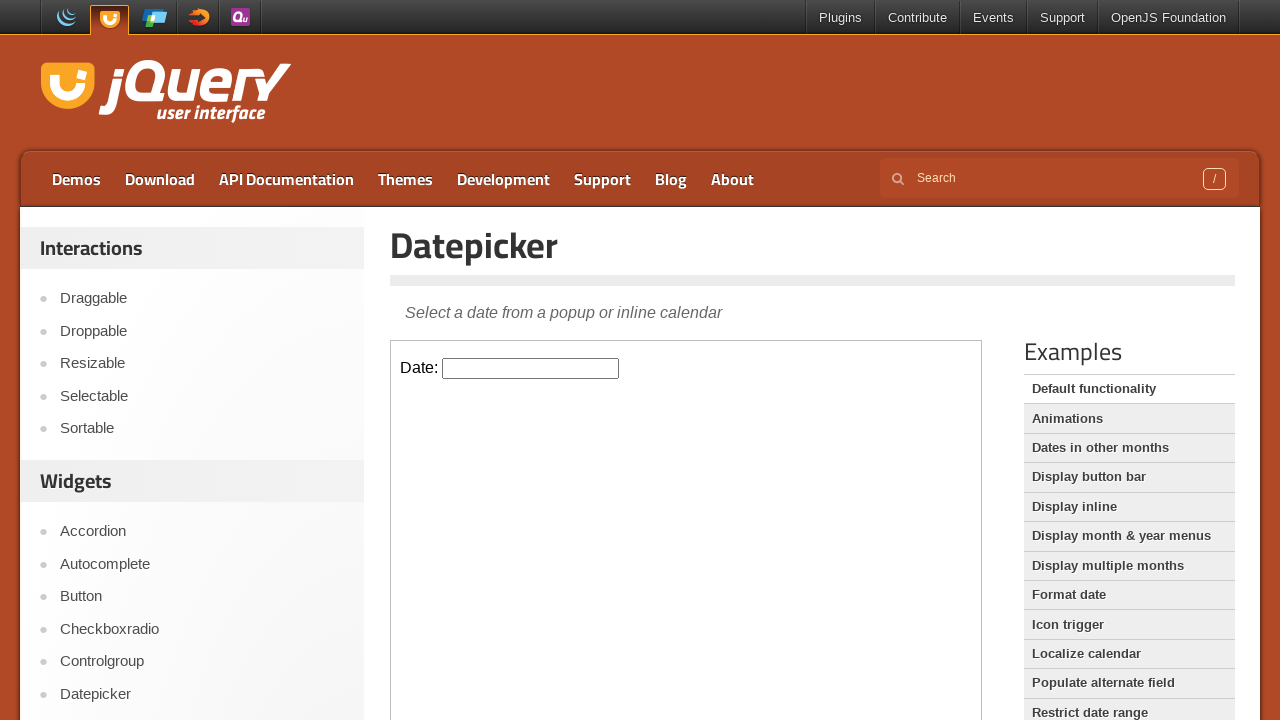

Located the first iframe containing the datepicker
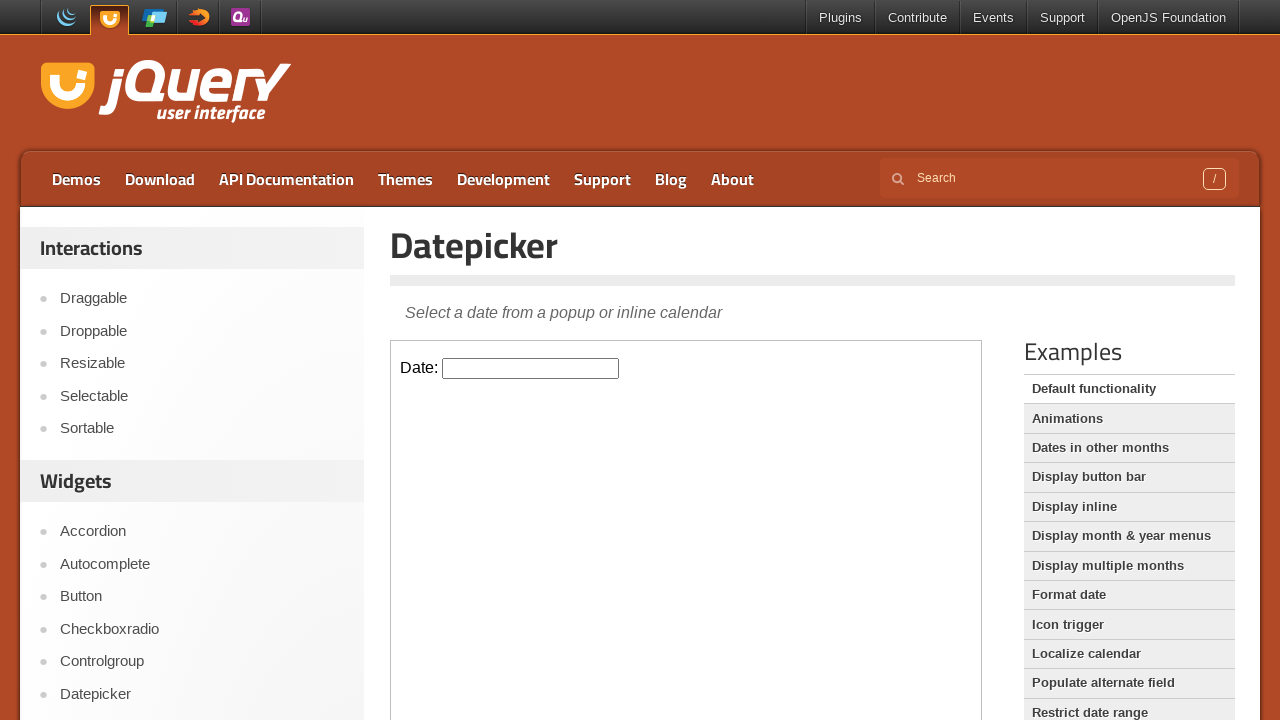

Clicked on the datepicker input to open the calendar at (531, 368) on iframe >> nth=0 >> internal:control=enter-frame >> #datepicker
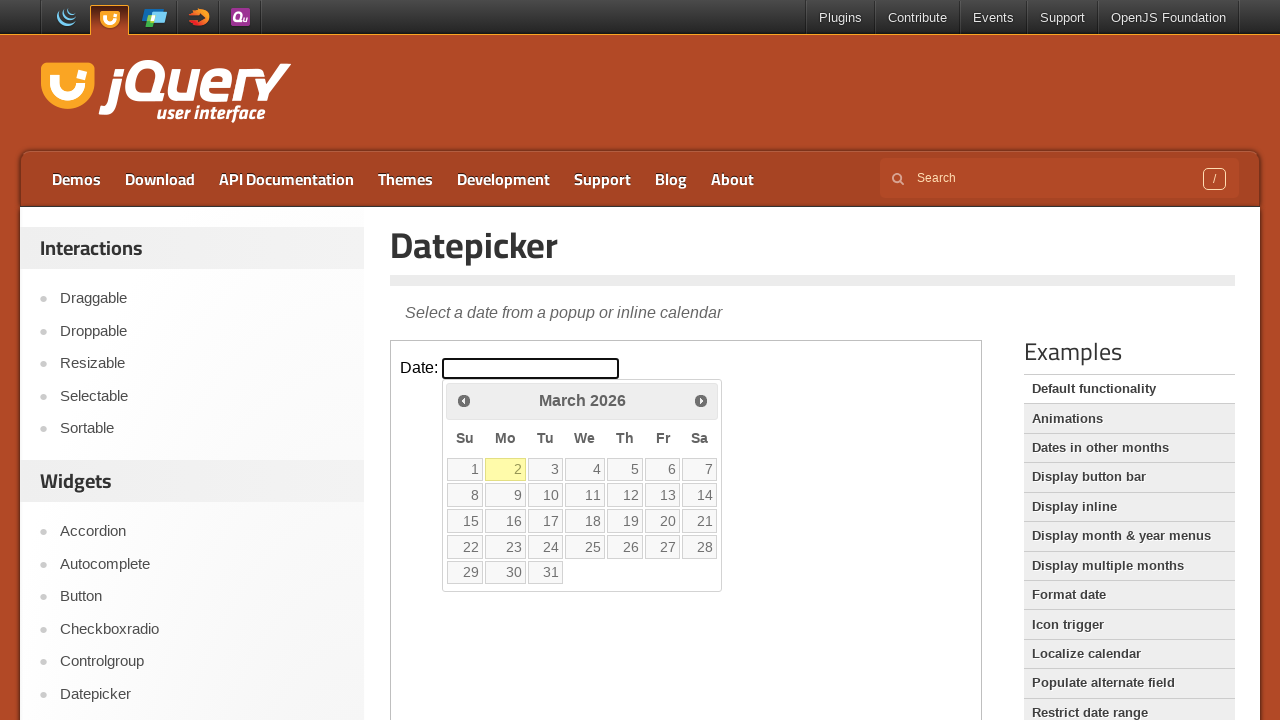

Retrieved datepicker header text: PrevNextMarch 2026
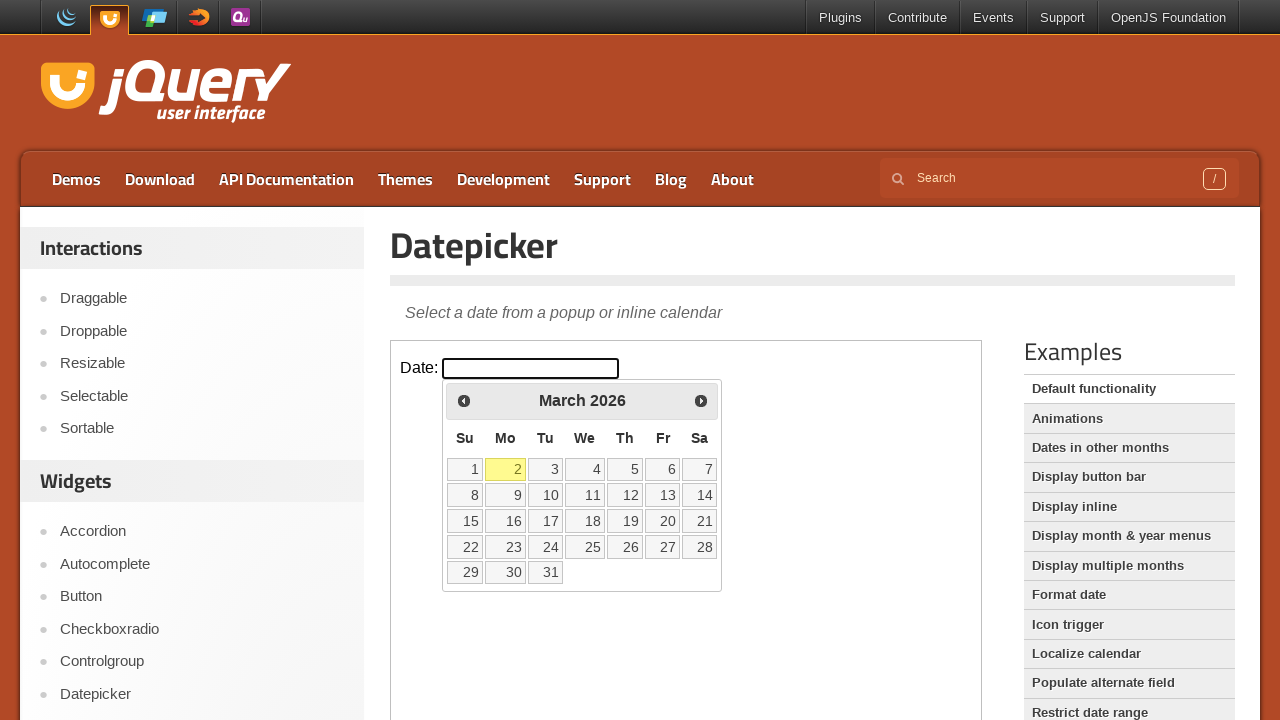

Clicked next month button to advance calendar at (701, 400) on iframe >> nth=0 >> internal:control=enter-frame >> .ui-icon-circle-triangle-e
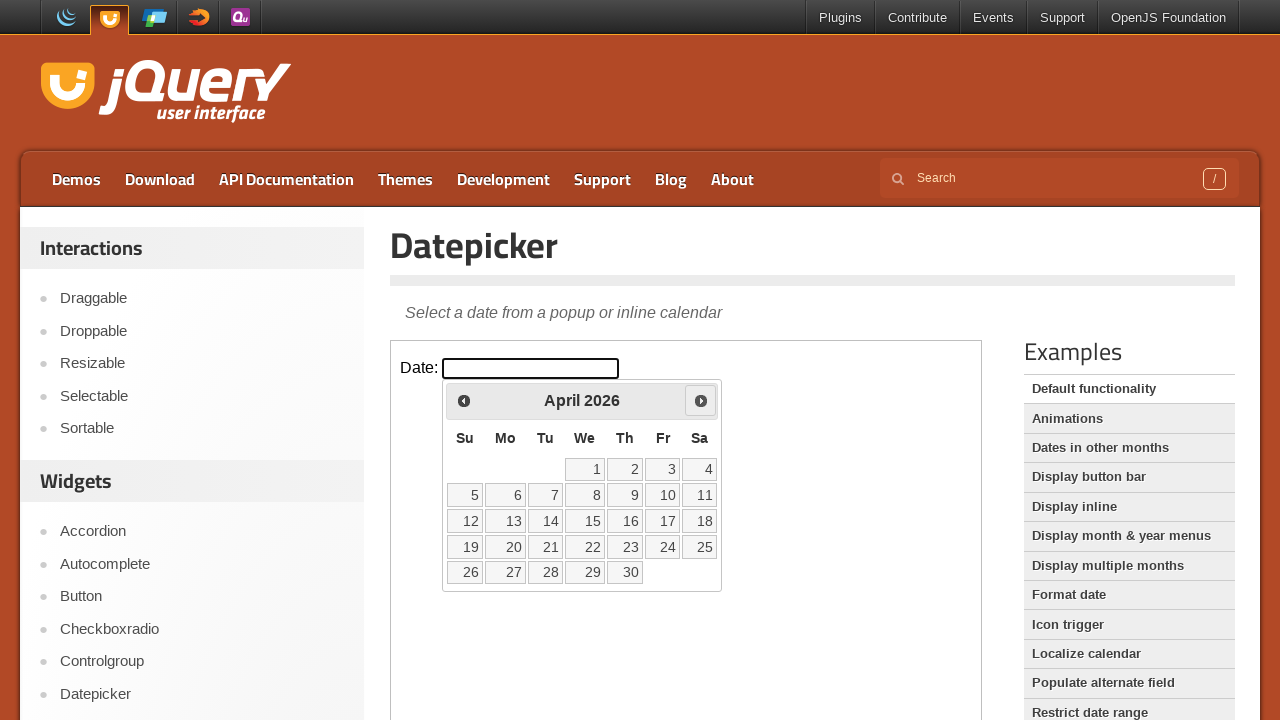

Waited 300ms for calendar to update
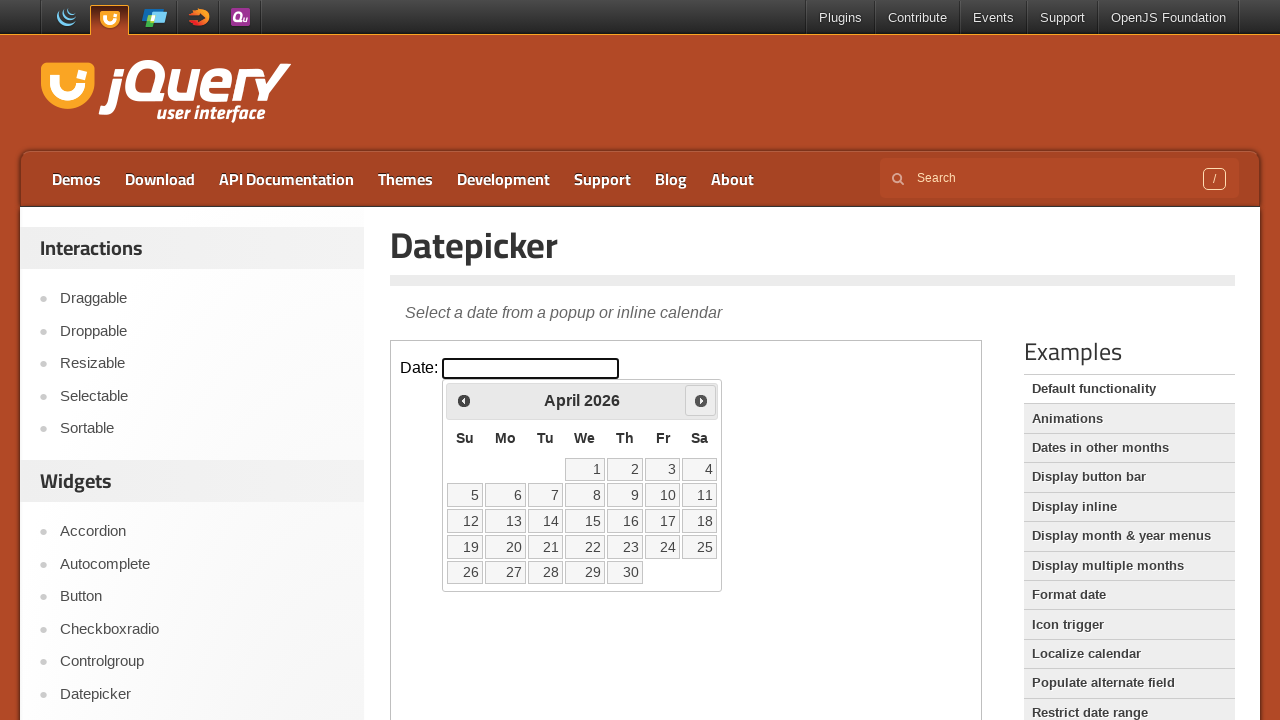

Retrieved datepicker header text: PrevNextApril 2026
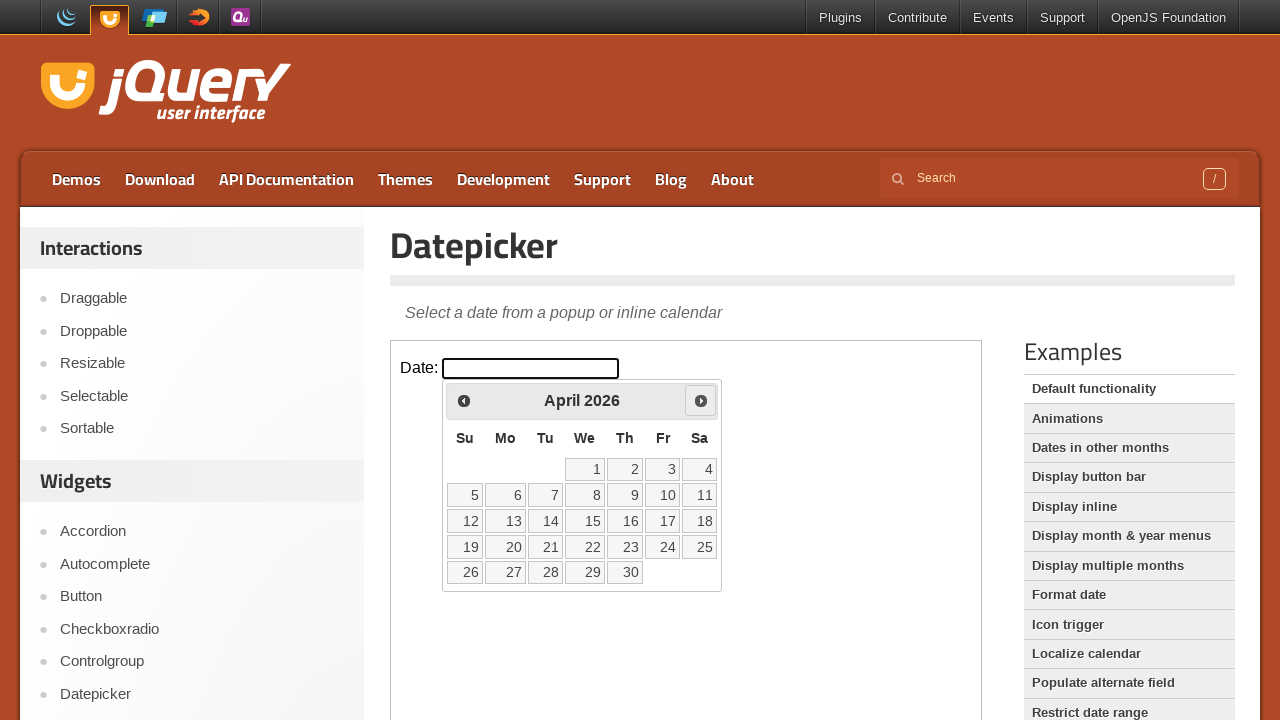

Clicked next month button to advance calendar at (701, 400) on iframe >> nth=0 >> internal:control=enter-frame >> .ui-icon-circle-triangle-e
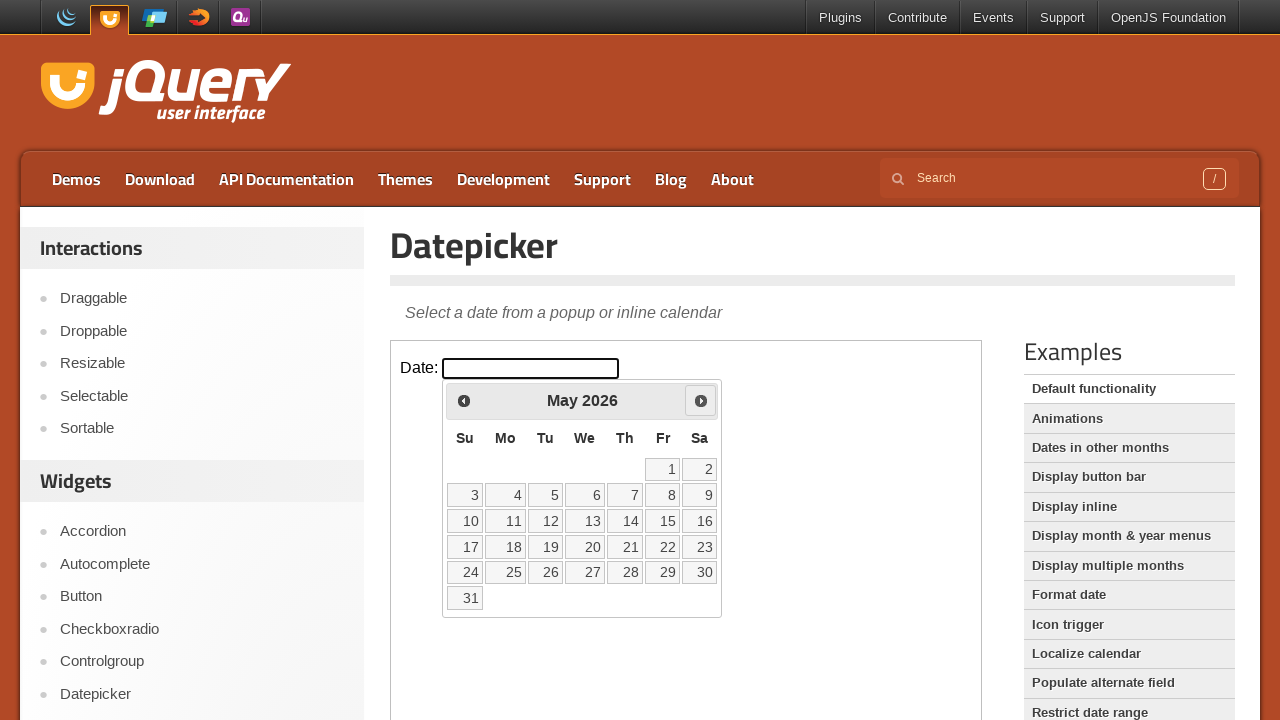

Waited 300ms for calendar to update
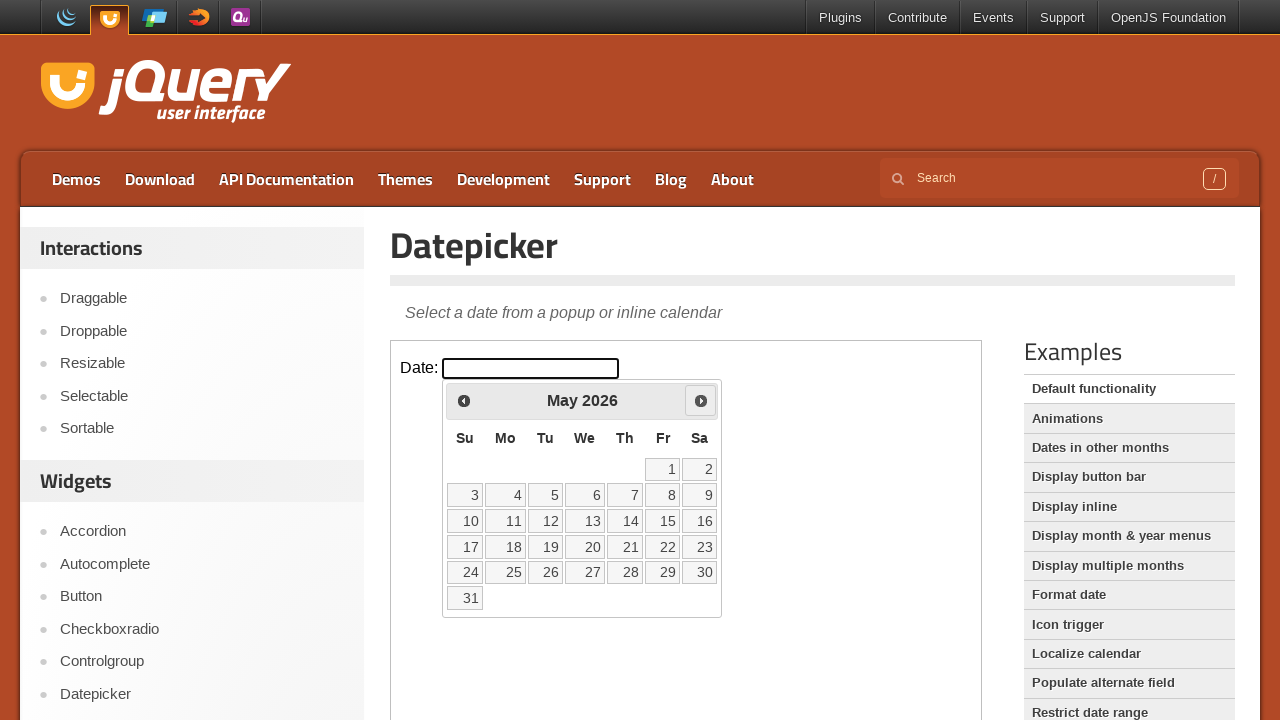

Retrieved datepicker header text: PrevNextMay 2026
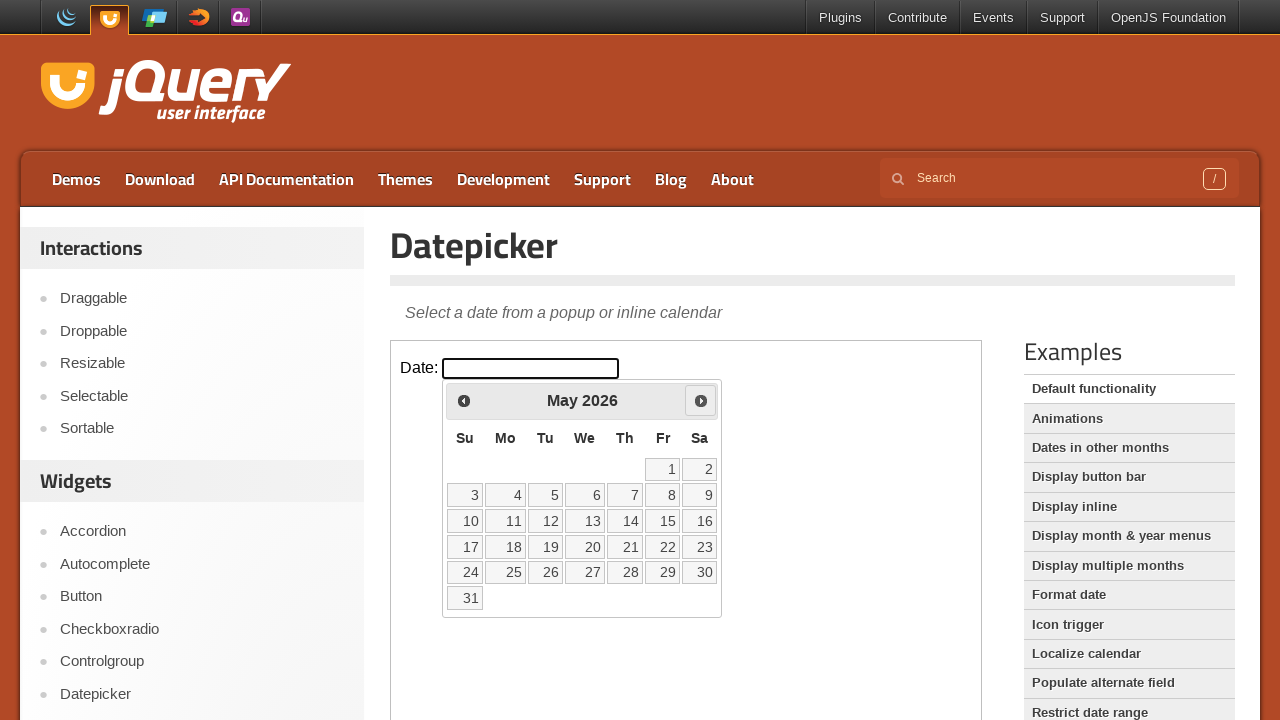

Clicked next month button to advance calendar at (701, 400) on iframe >> nth=0 >> internal:control=enter-frame >> .ui-icon-circle-triangle-e
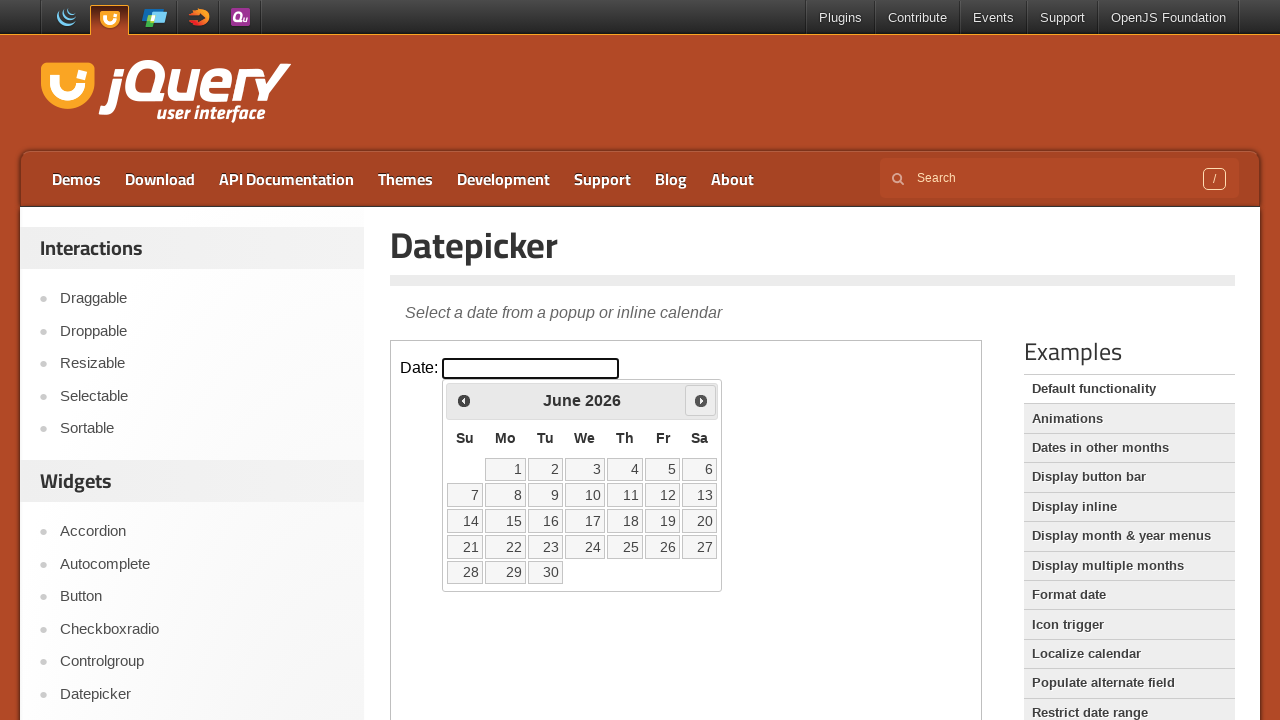

Waited 300ms for calendar to update
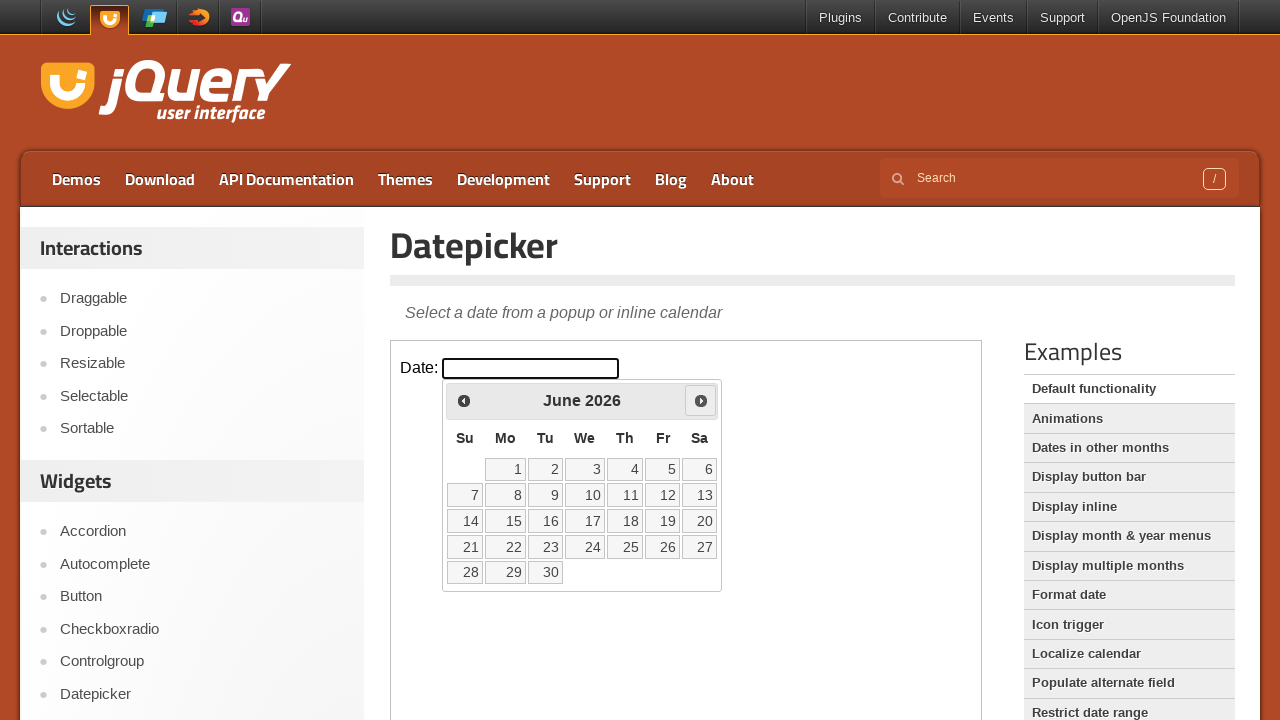

Retrieved datepicker header text: PrevNextJune 2026
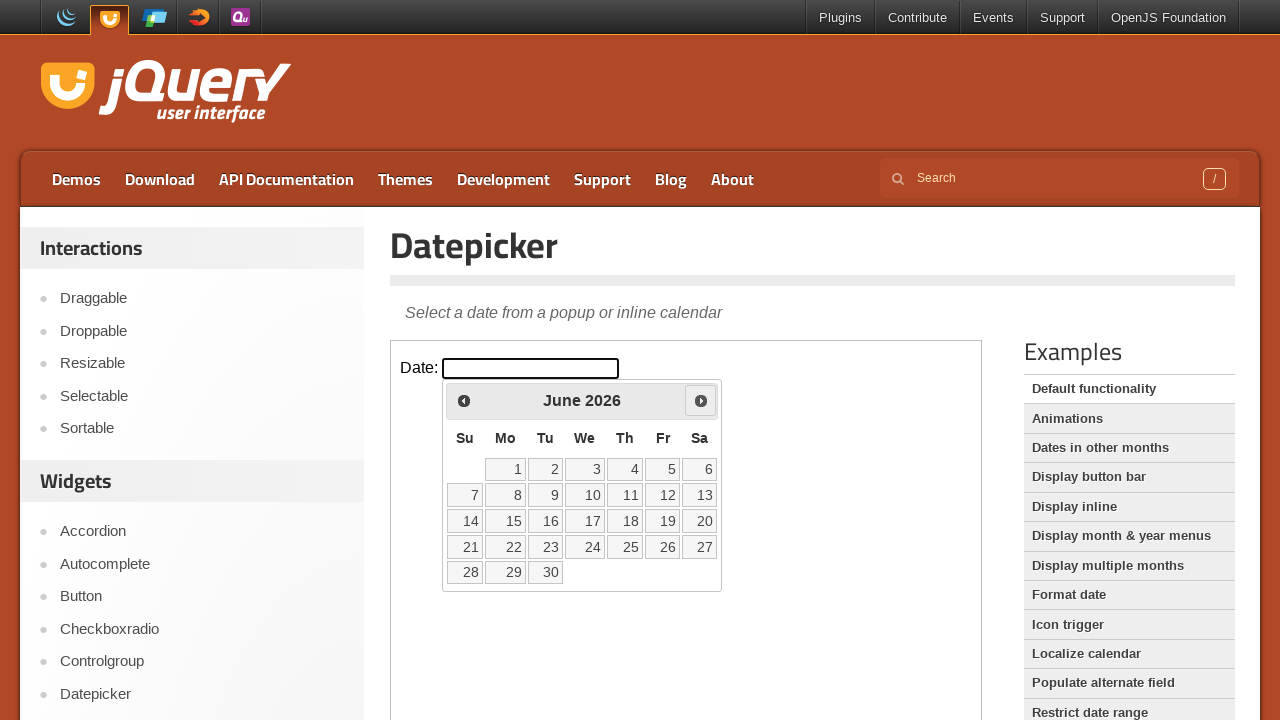

Clicked next month button to advance calendar at (701, 400) on iframe >> nth=0 >> internal:control=enter-frame >> .ui-icon-circle-triangle-e
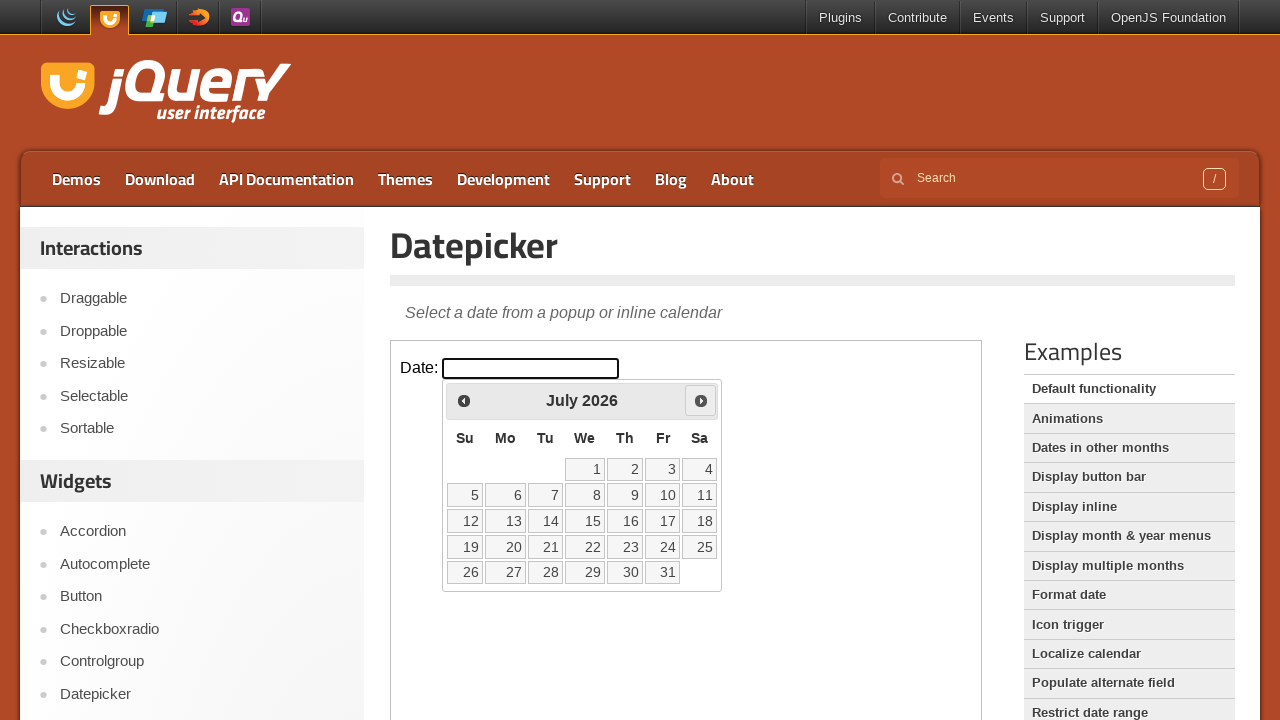

Waited 300ms for calendar to update
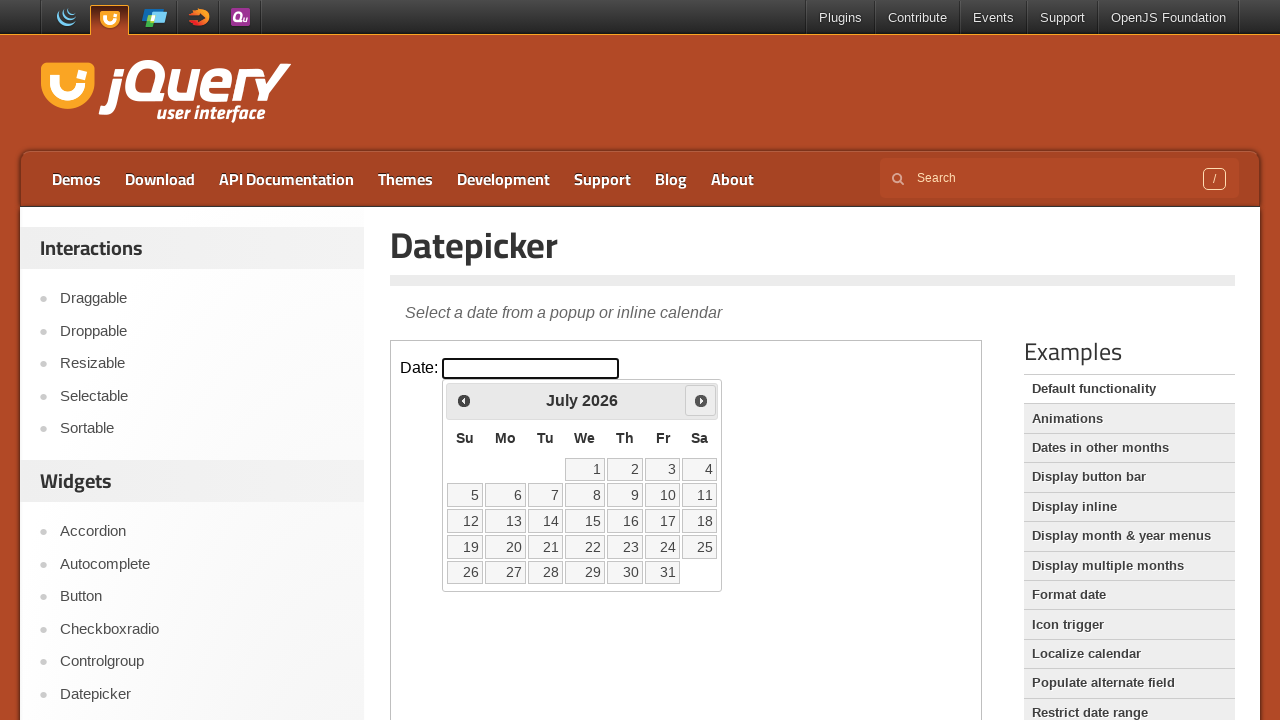

Retrieved datepicker header text: PrevNextJuly 2026
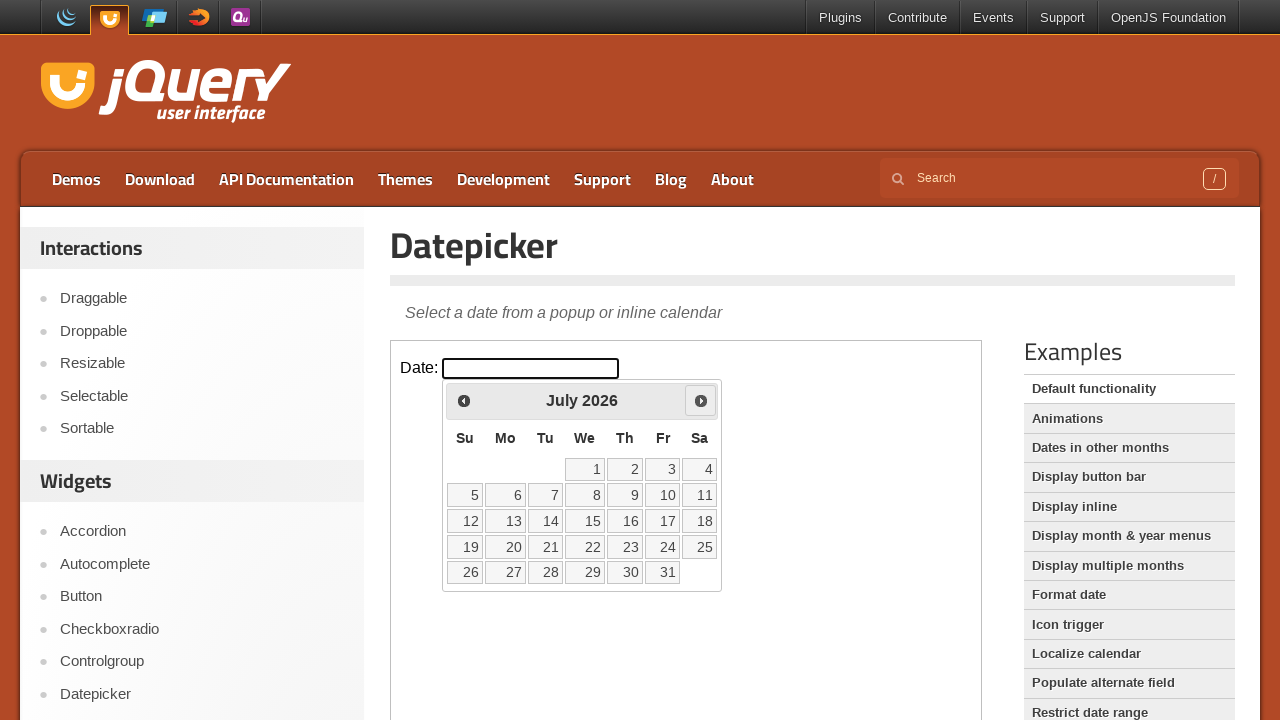

Clicked next month button to advance calendar at (701, 400) on iframe >> nth=0 >> internal:control=enter-frame >> .ui-icon-circle-triangle-e
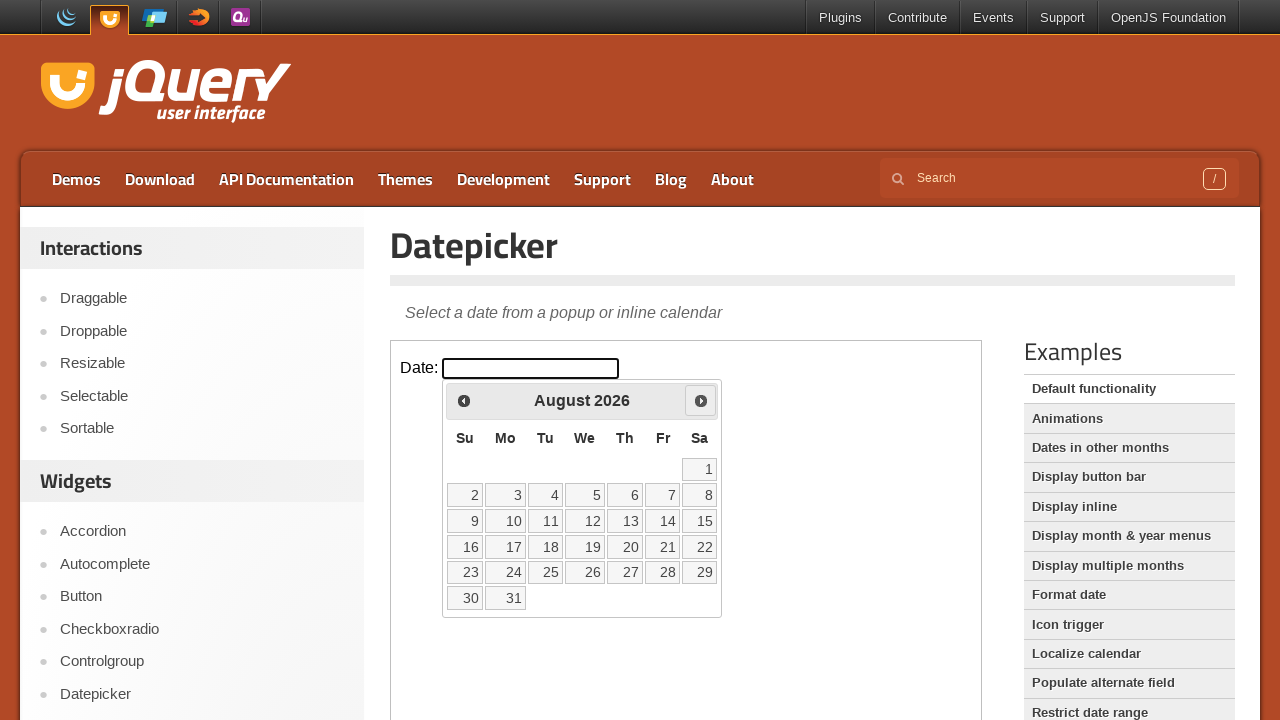

Waited 300ms for calendar to update
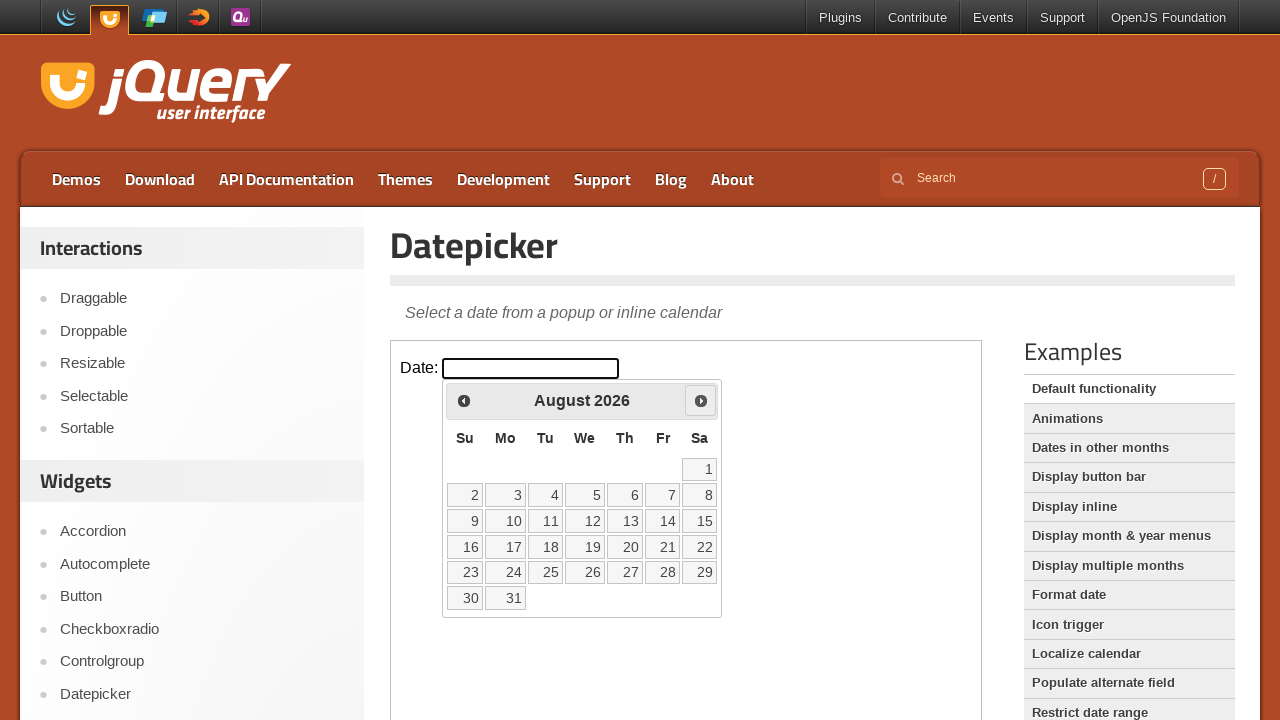

Retrieved datepicker header text: PrevNextAugust 2026
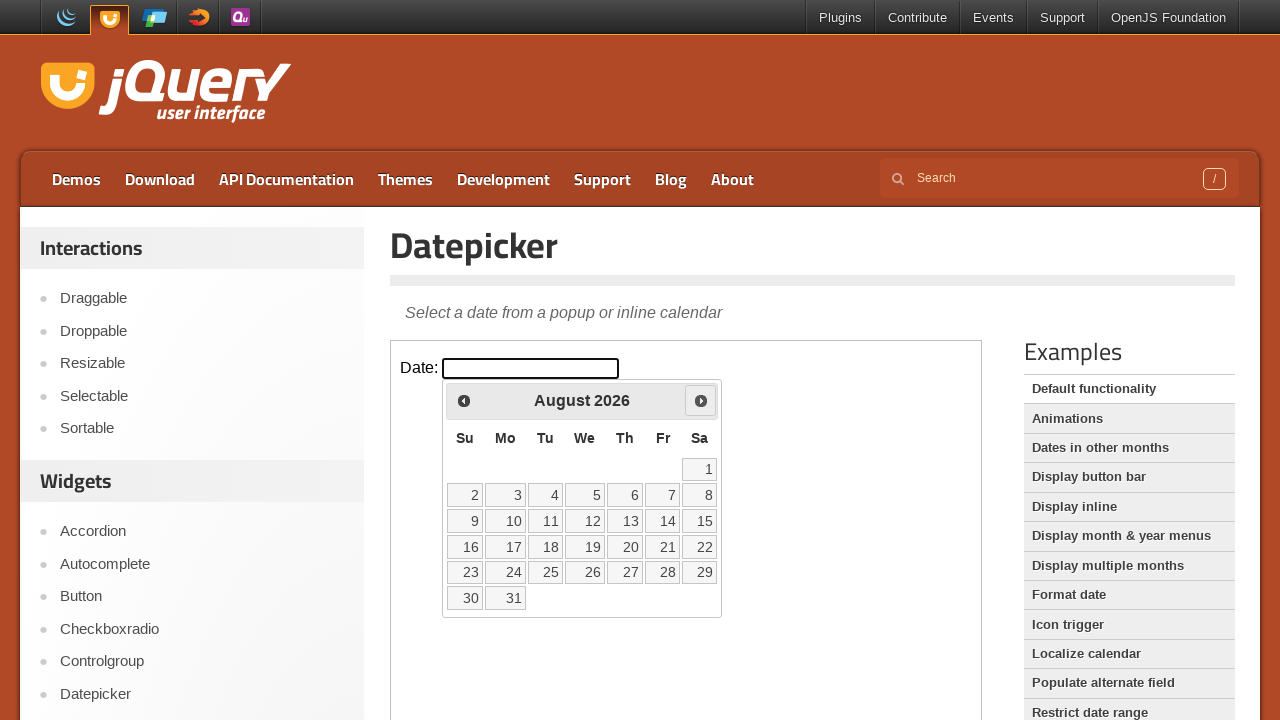

Clicked next month button to advance calendar at (701, 400) on iframe >> nth=0 >> internal:control=enter-frame >> .ui-icon-circle-triangle-e
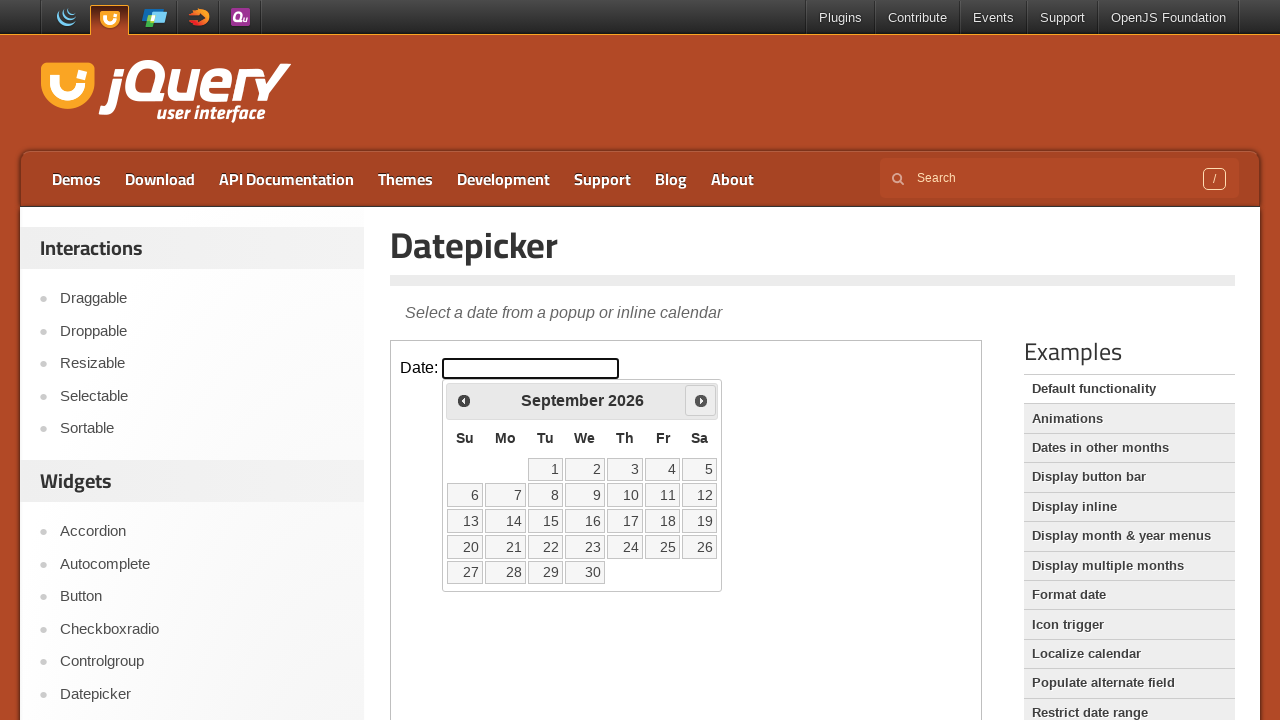

Waited 300ms for calendar to update
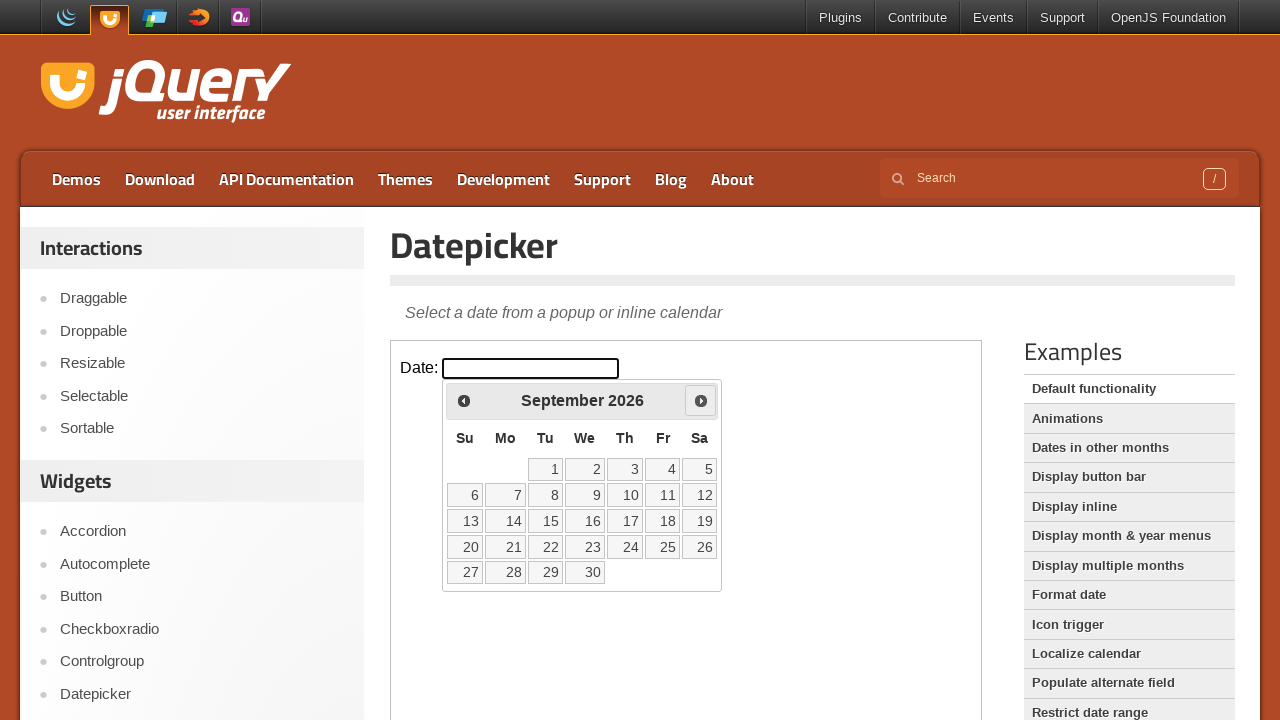

Retrieved datepicker header text: PrevNextSeptember 2026
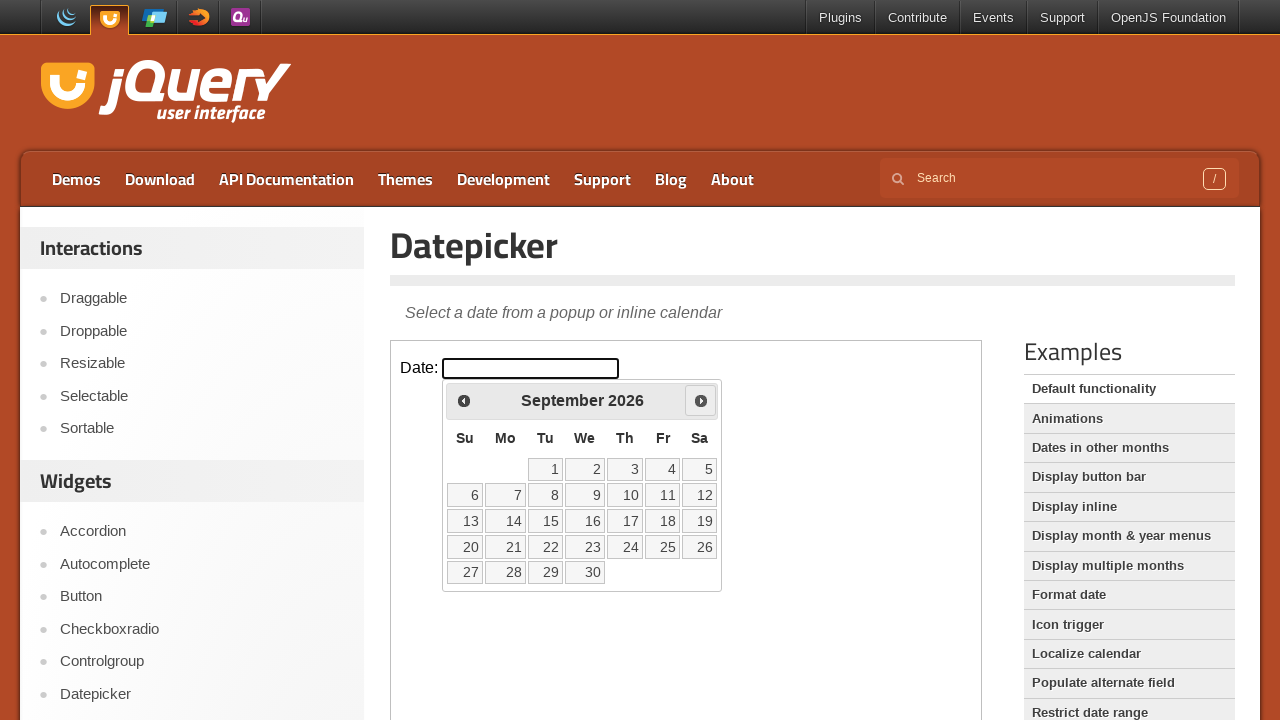

September found in header - stopping month navigation
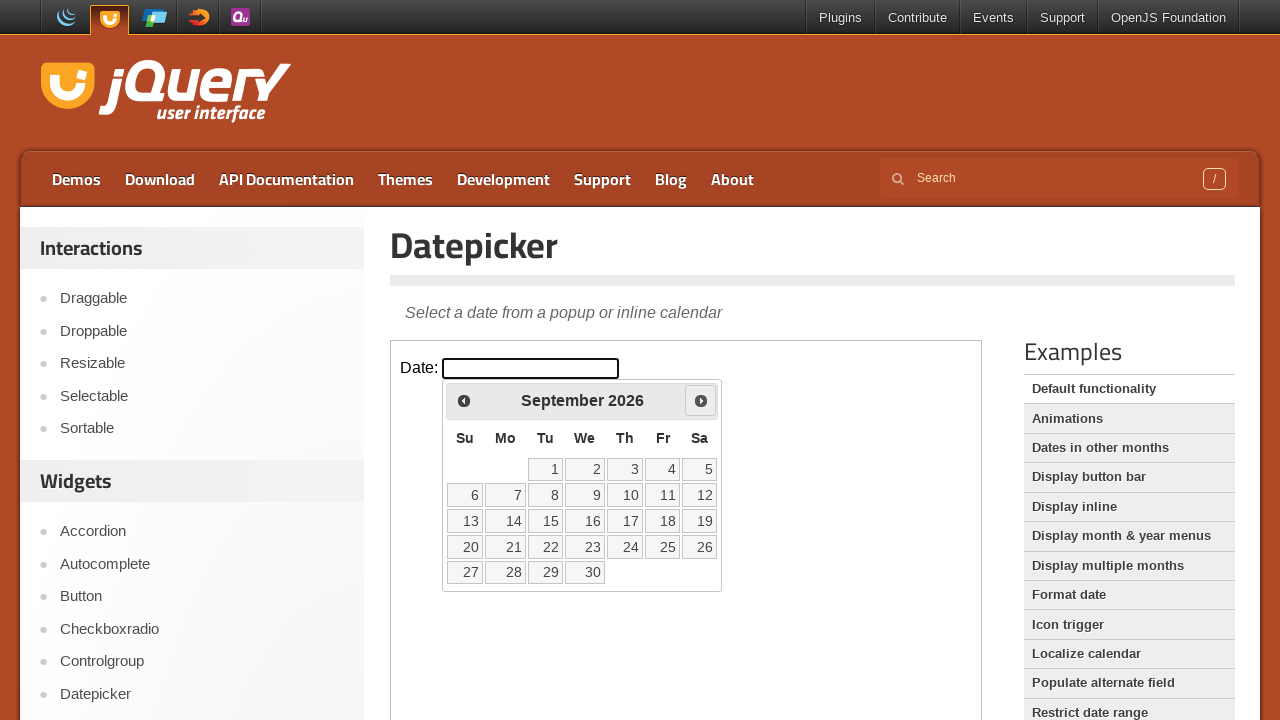

Clicked on the 15th day in the calendar at (545, 521) on iframe >> nth=0 >> internal:control=enter-frame >> a.ui-state-default >> interna
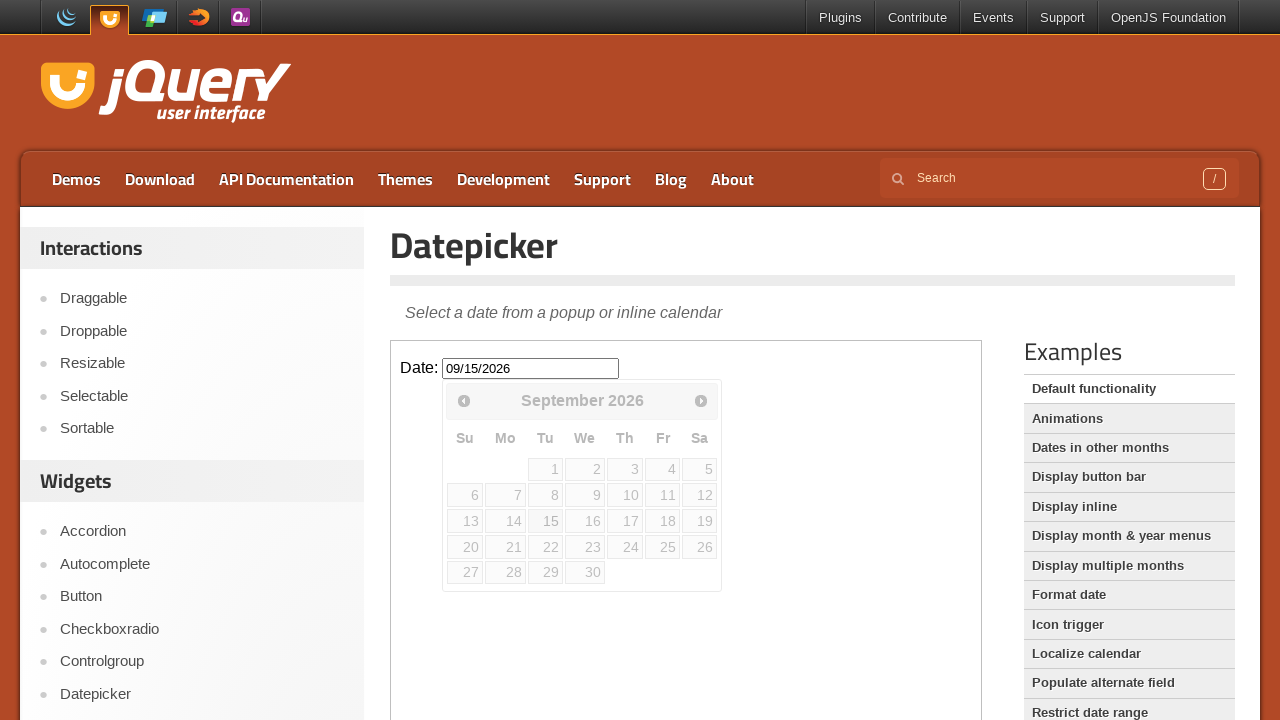

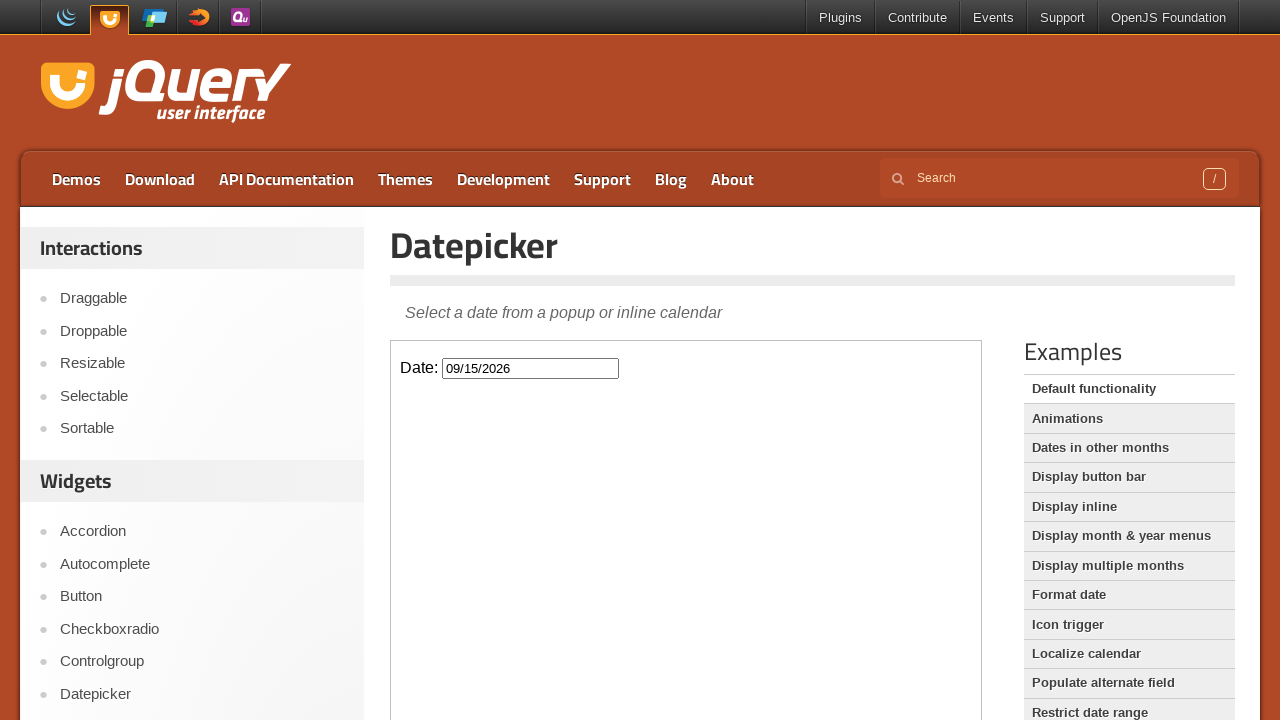